Tests timeout handling by triggering an AJAX request and clicking on the success element with an extended timeout

Starting URL: http://uitestingplayground.com/ajax

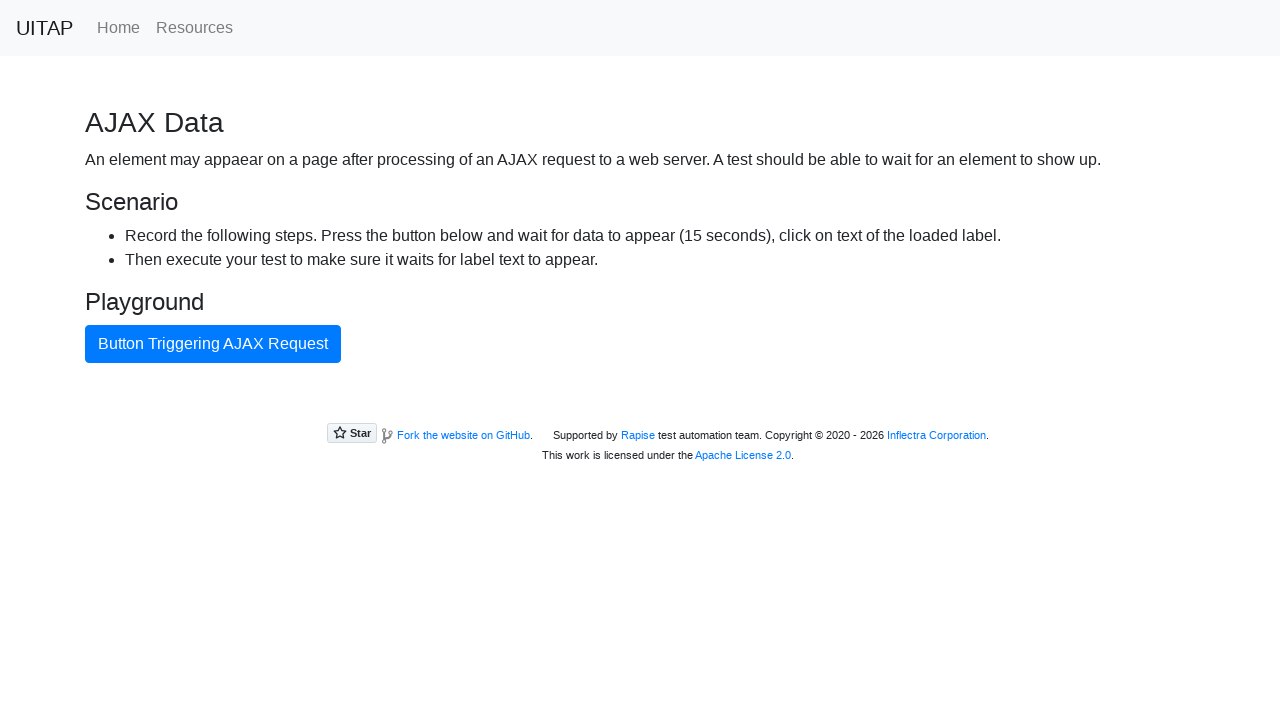

Clicked button triggering AJAX request at (213, 344) on button >> internal:has-text="Button Triggering AJAX Request"i
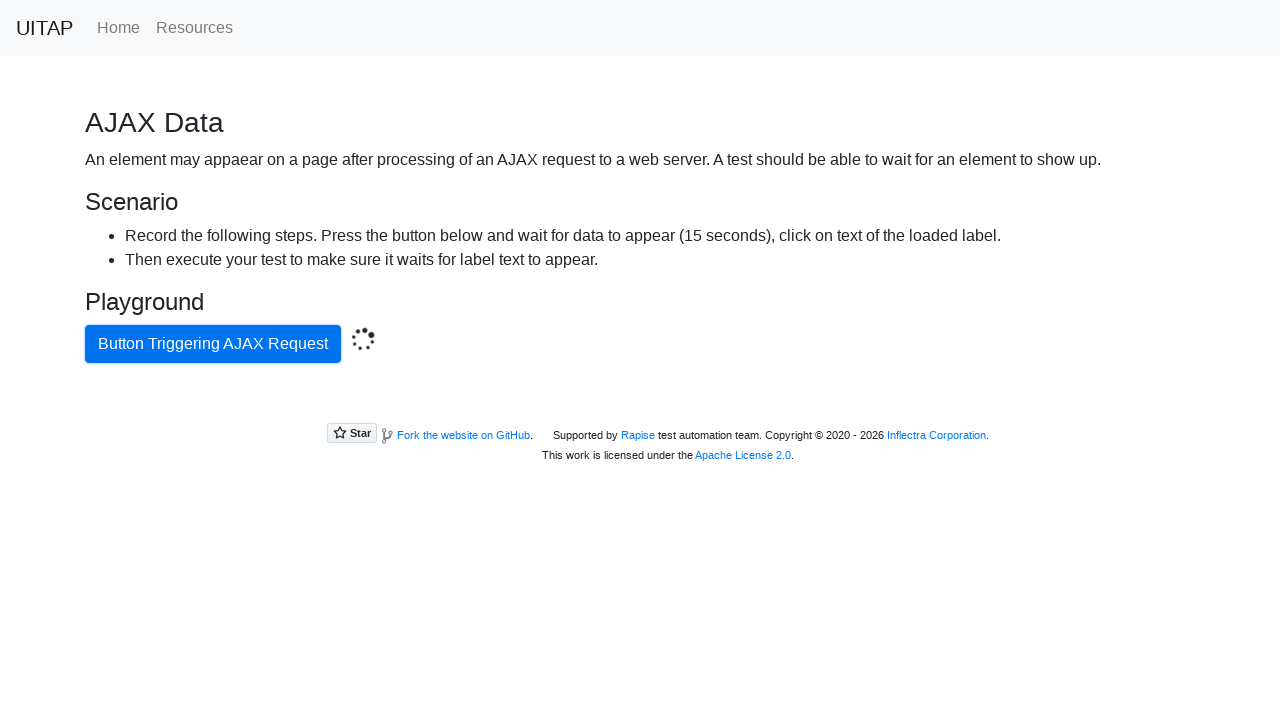

Clicked success element with 16 second timeout at (640, 405) on .bg-success
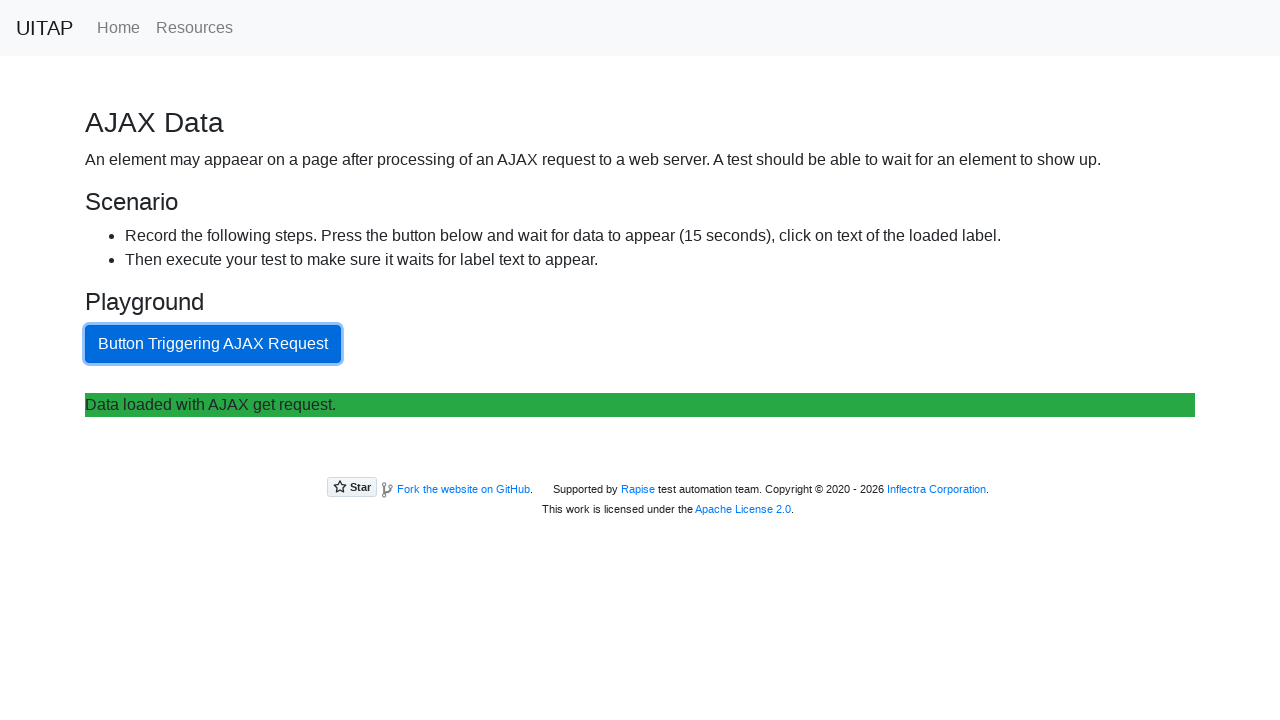

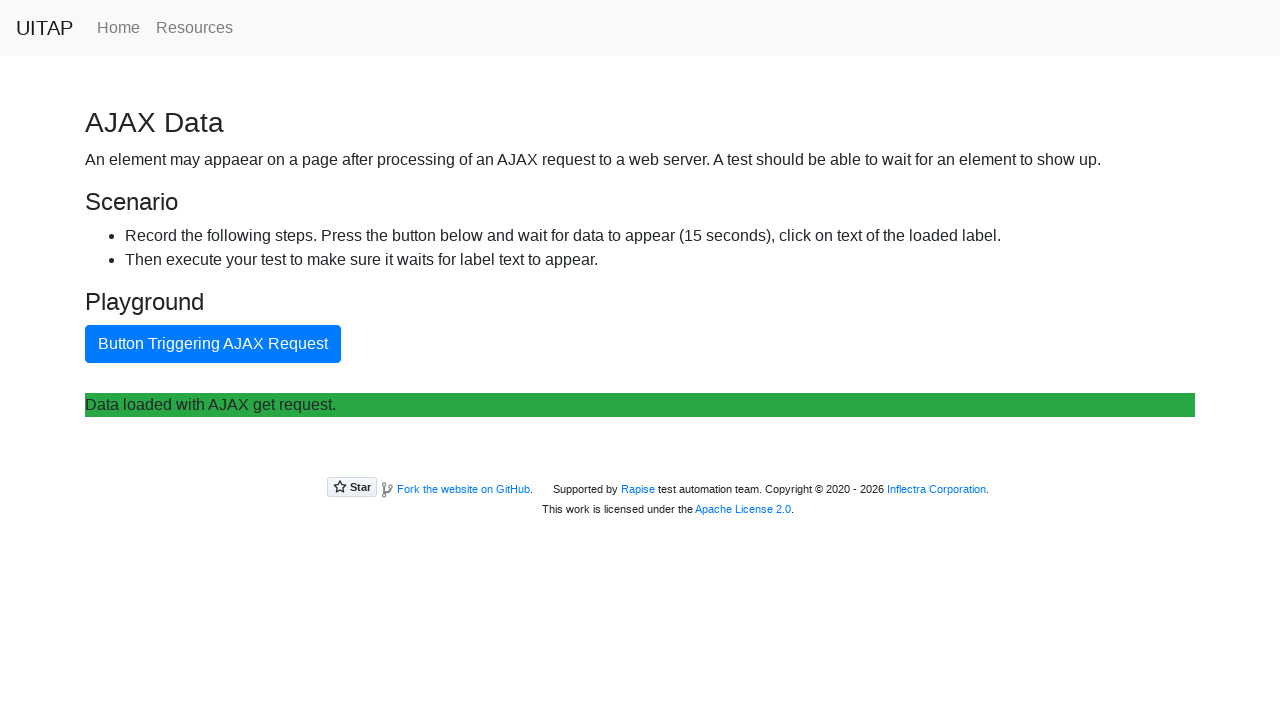